Navigates to a demo UI page, clicks on the Button section, and then selectively clicks on specific buttons (1st, 4th, and 8th) from a list of buttons with green active state styling

Starting URL: https://demoapps.qspiders.com/ui?scenario=1

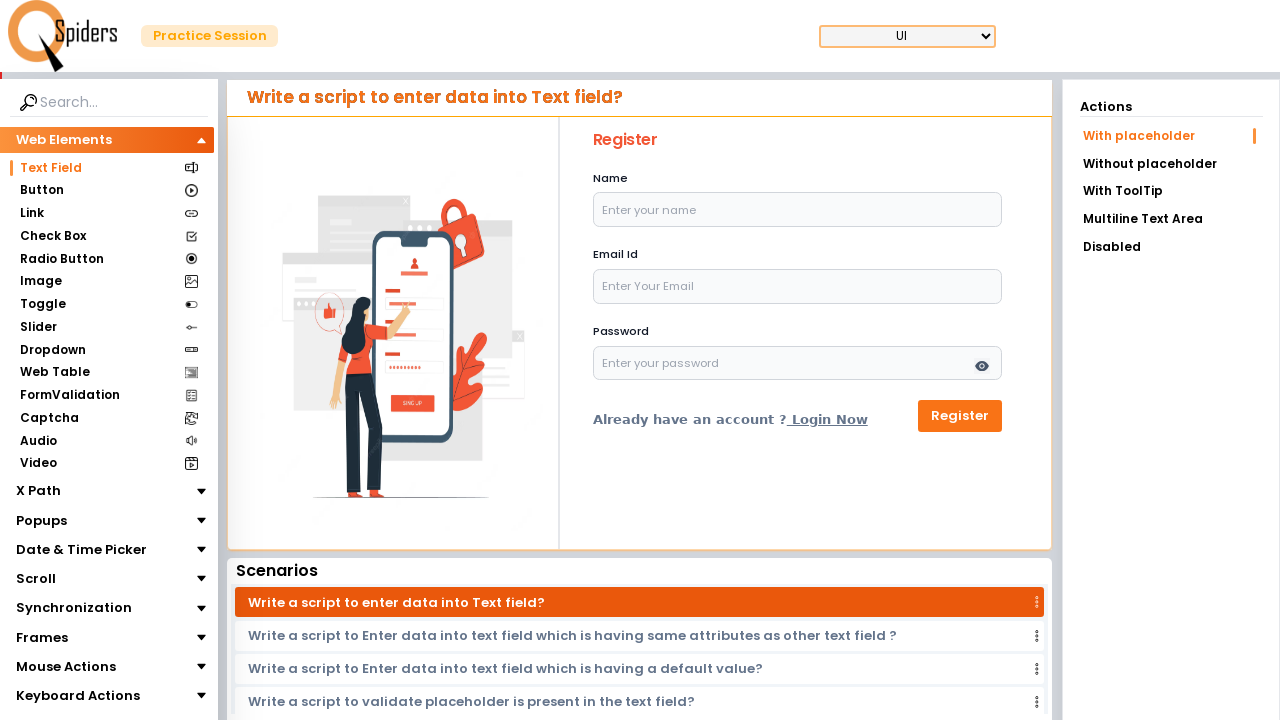

Navigated to demo UI page
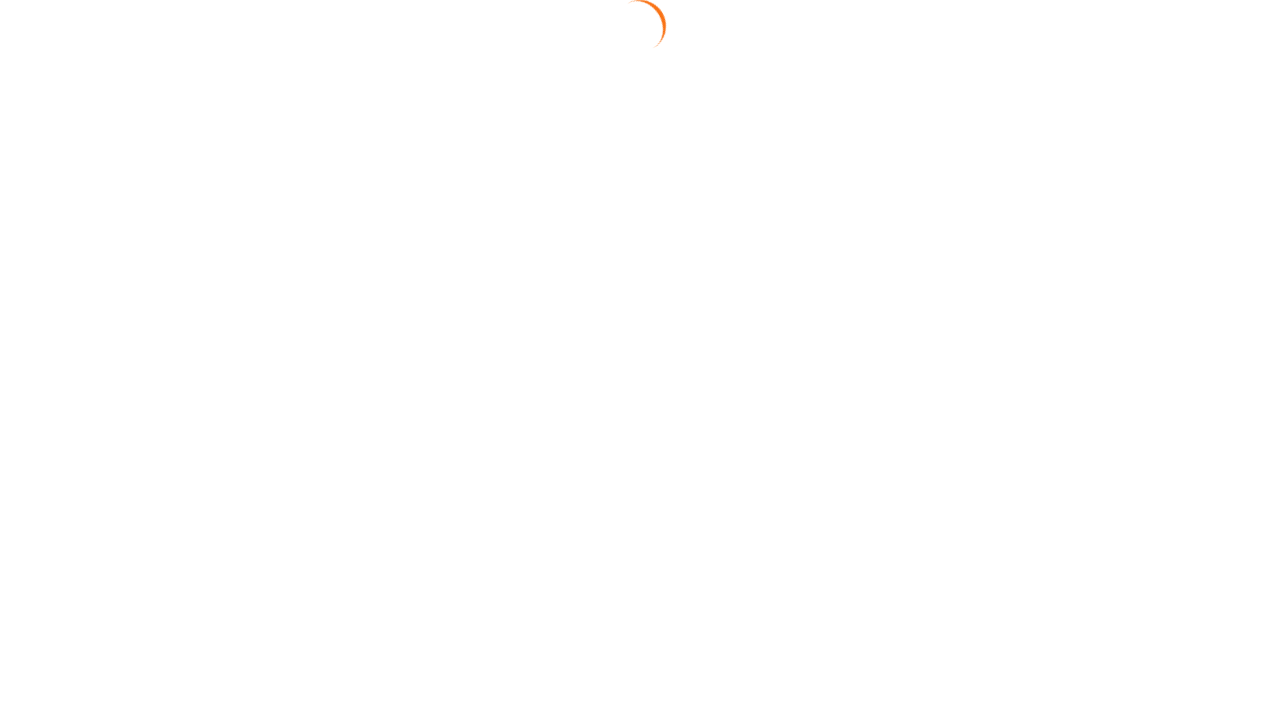

Clicked on Button section at (42, 191) on xpath=//section[text()='Button']
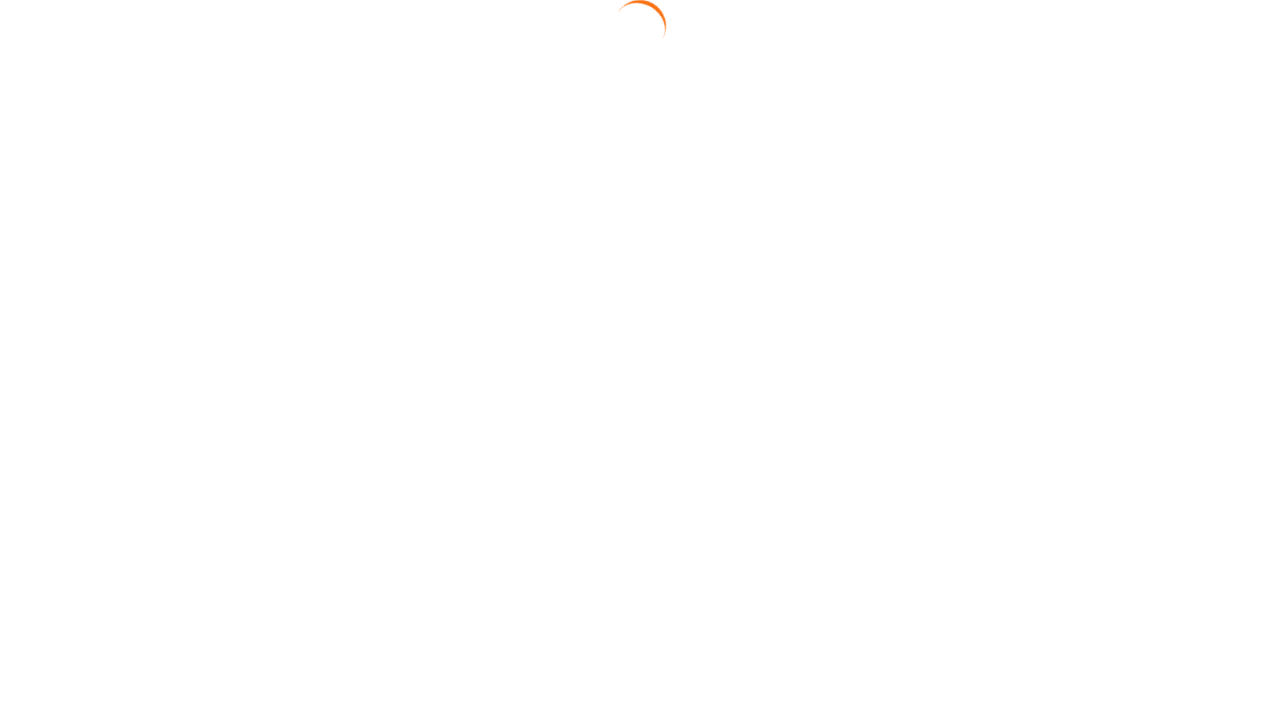

Buttons with green active state styling loaded
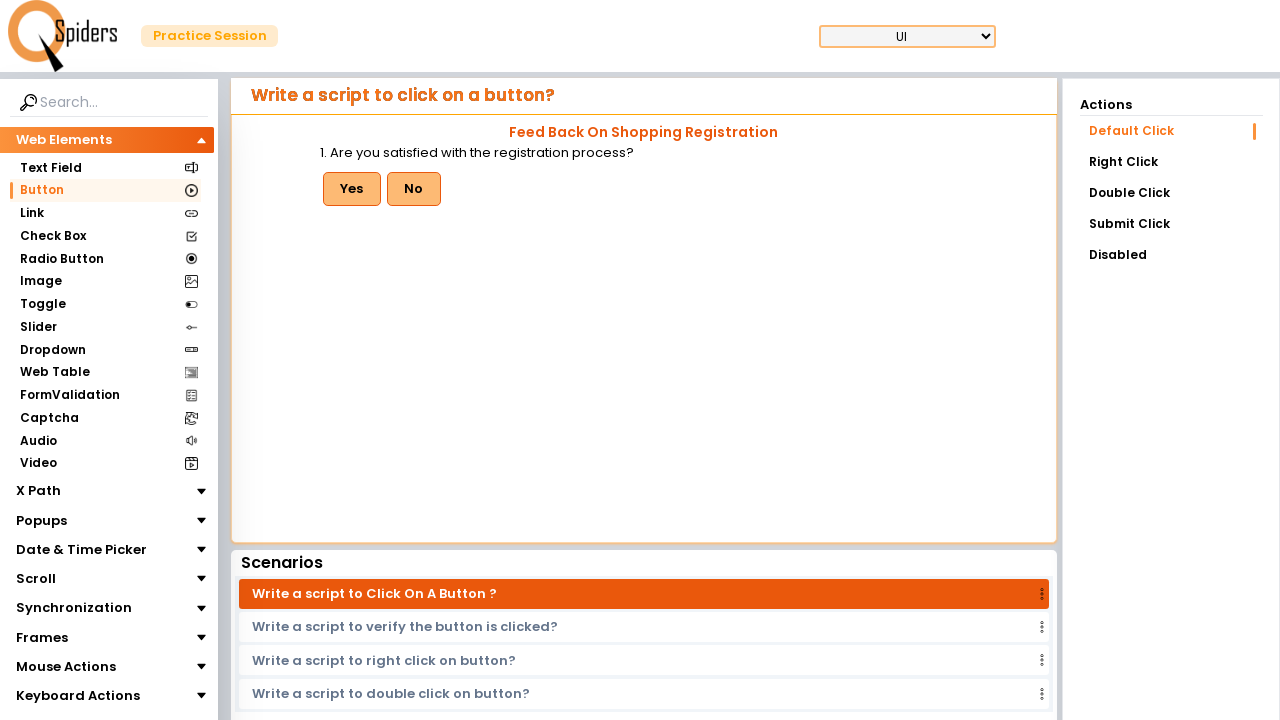

Located all buttons with green active state class
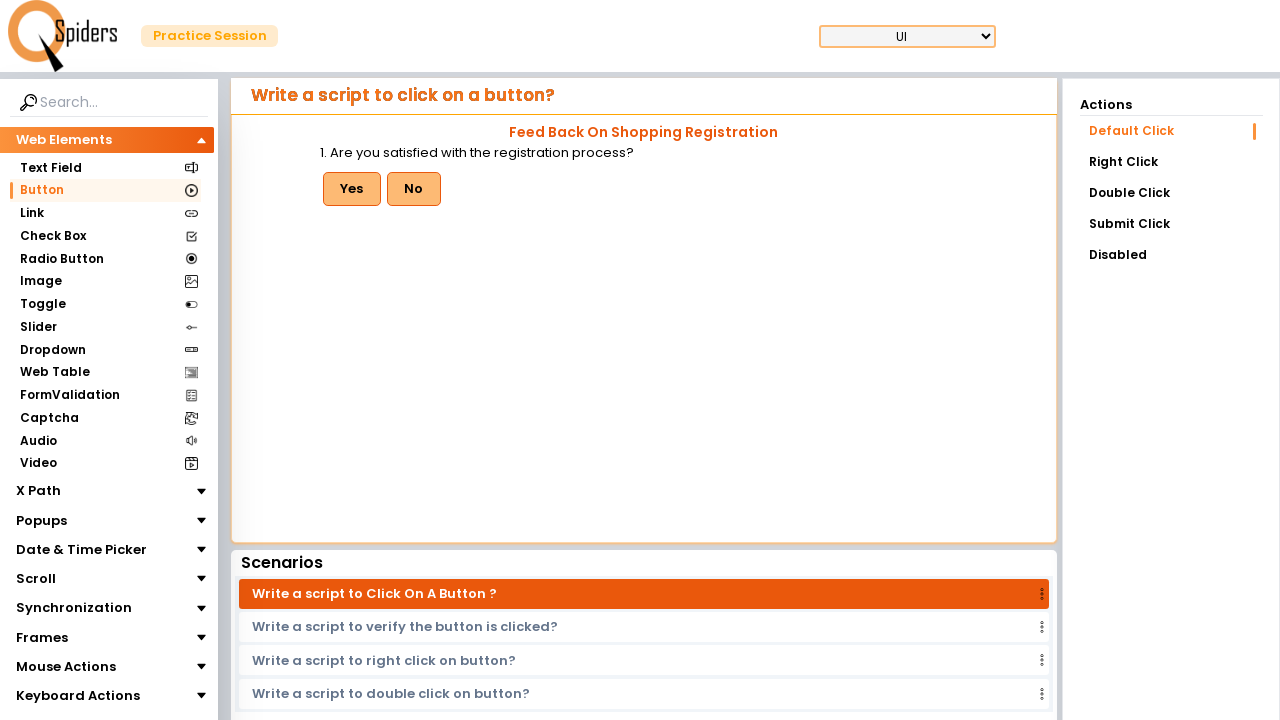

Clicked button at index 0 (button #1) at (352, 189) on xpath=//button[contains(@class,'active:bg-green-400')] >> nth=0
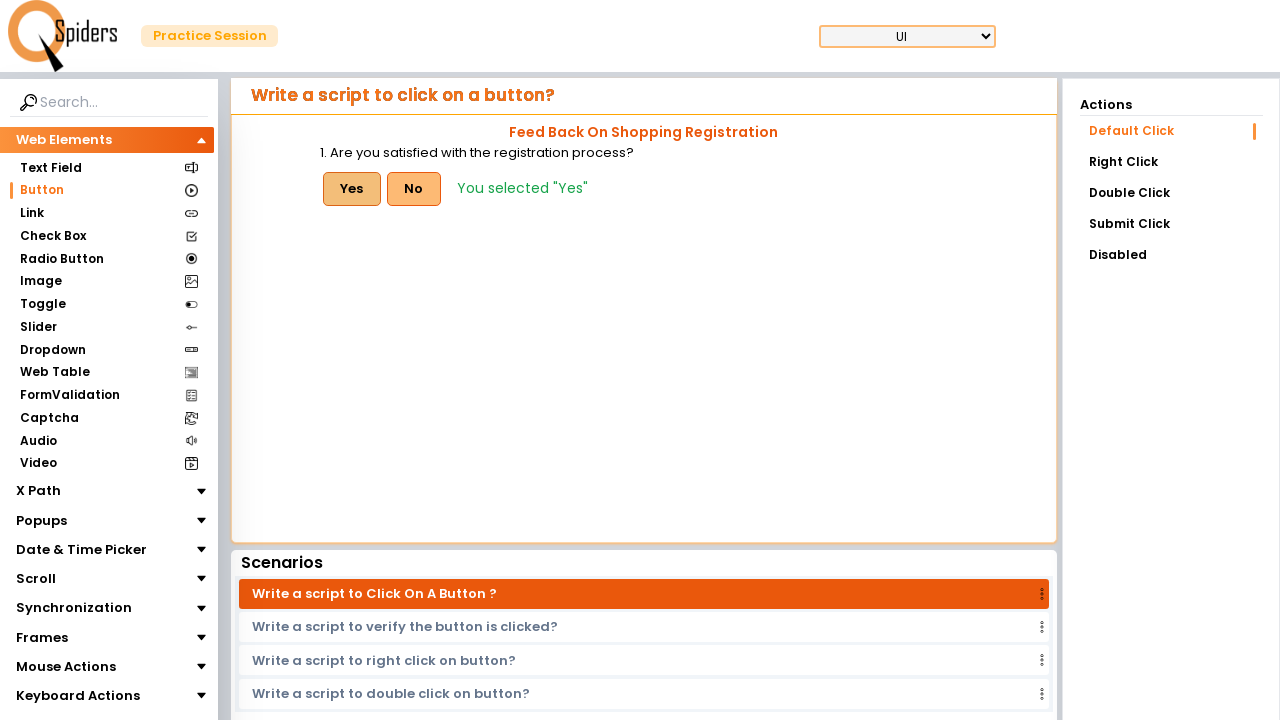

Waited 1 second after clicking button #1
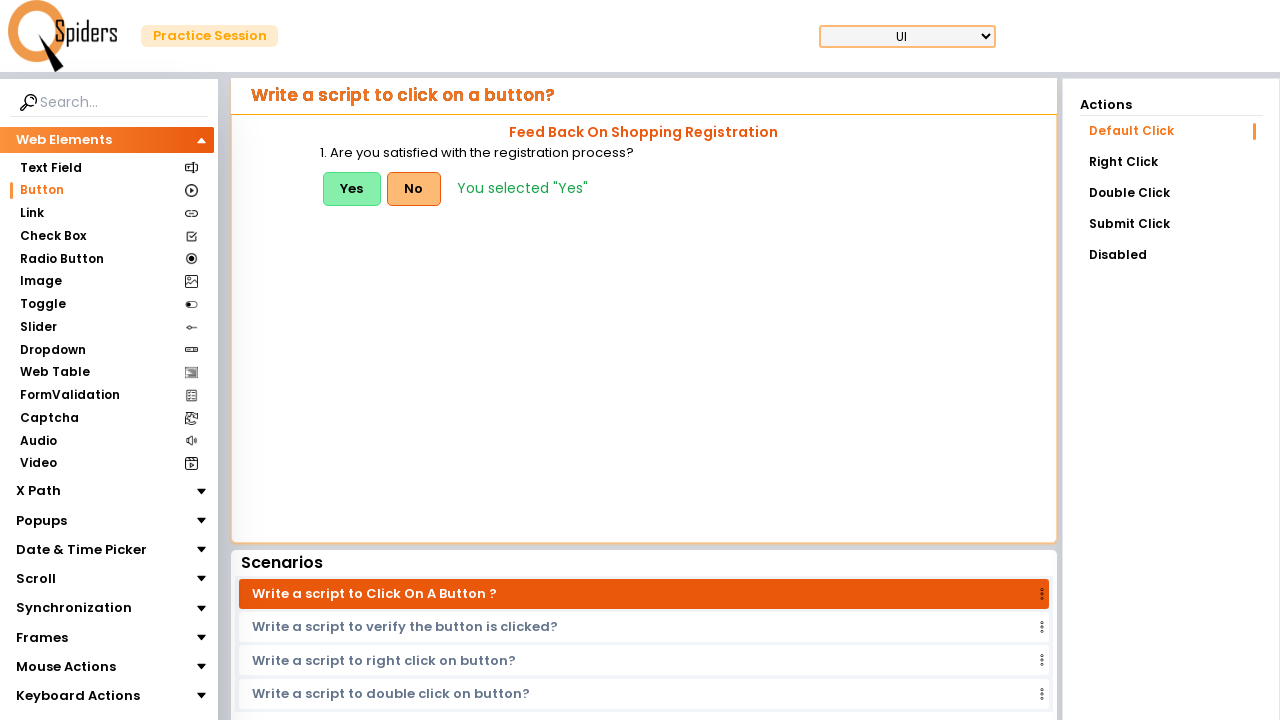

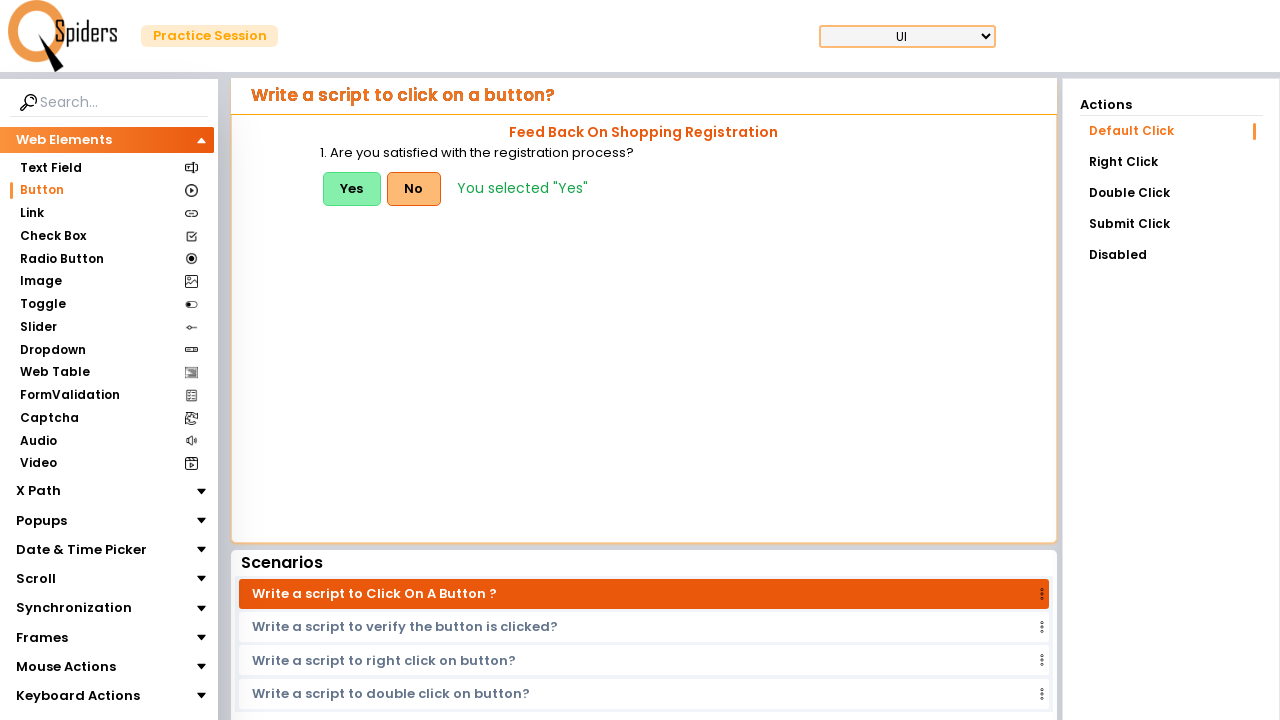